Tests searching for Java languages and identifies which Java version has the most comments

Starting URL: http://www.99-bottles-of-beer.net/

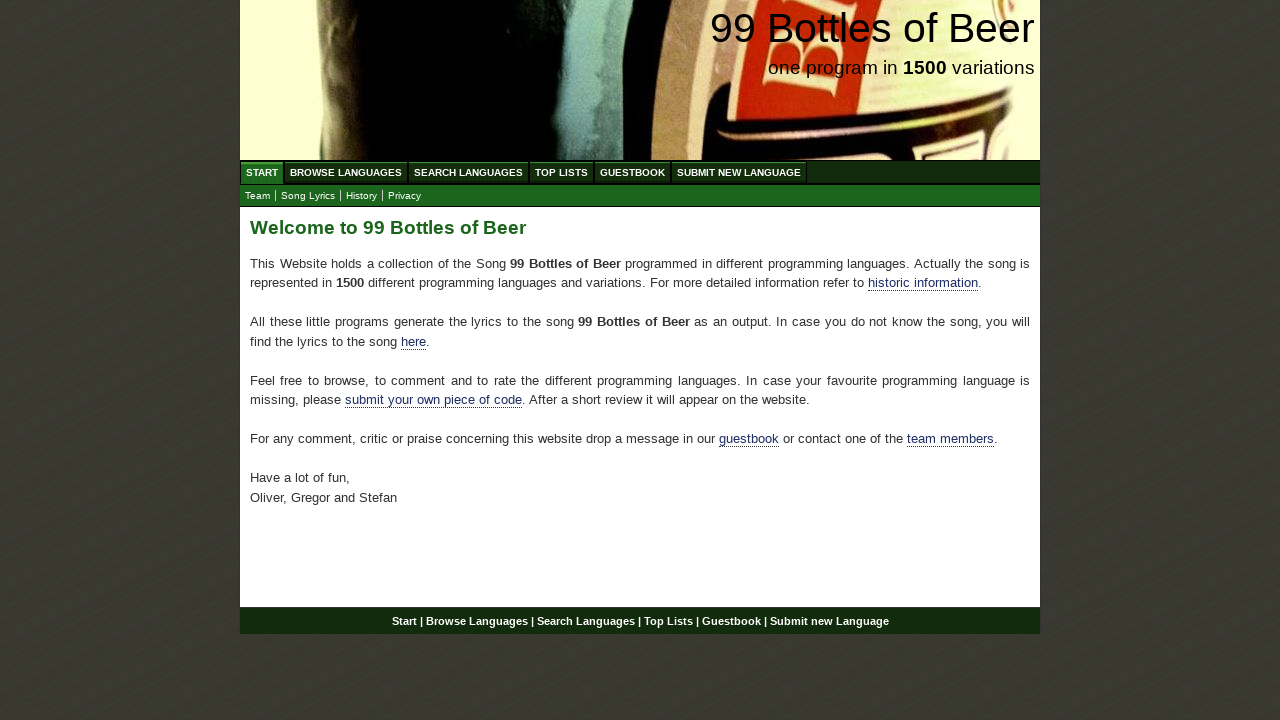

Clicked 'Search Languages' link at (468, 172) on a:text('Search Languages')
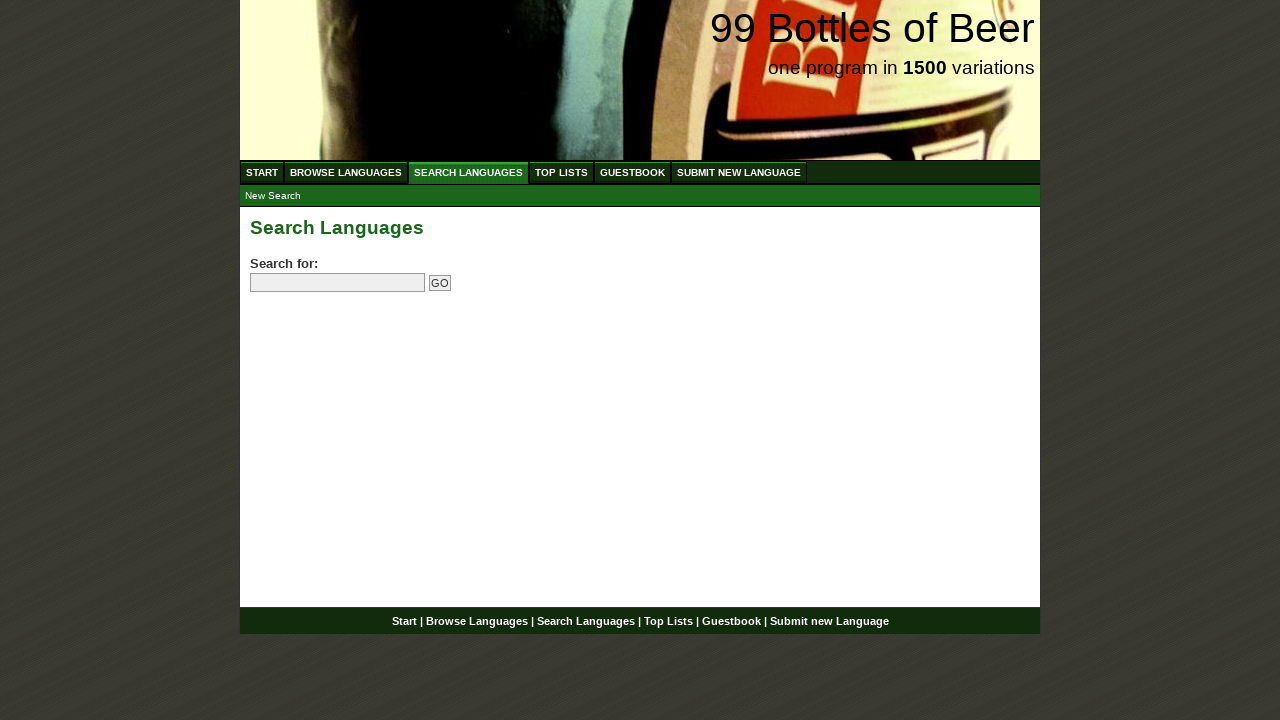

Filled search field with 'Java' on input[name='search']
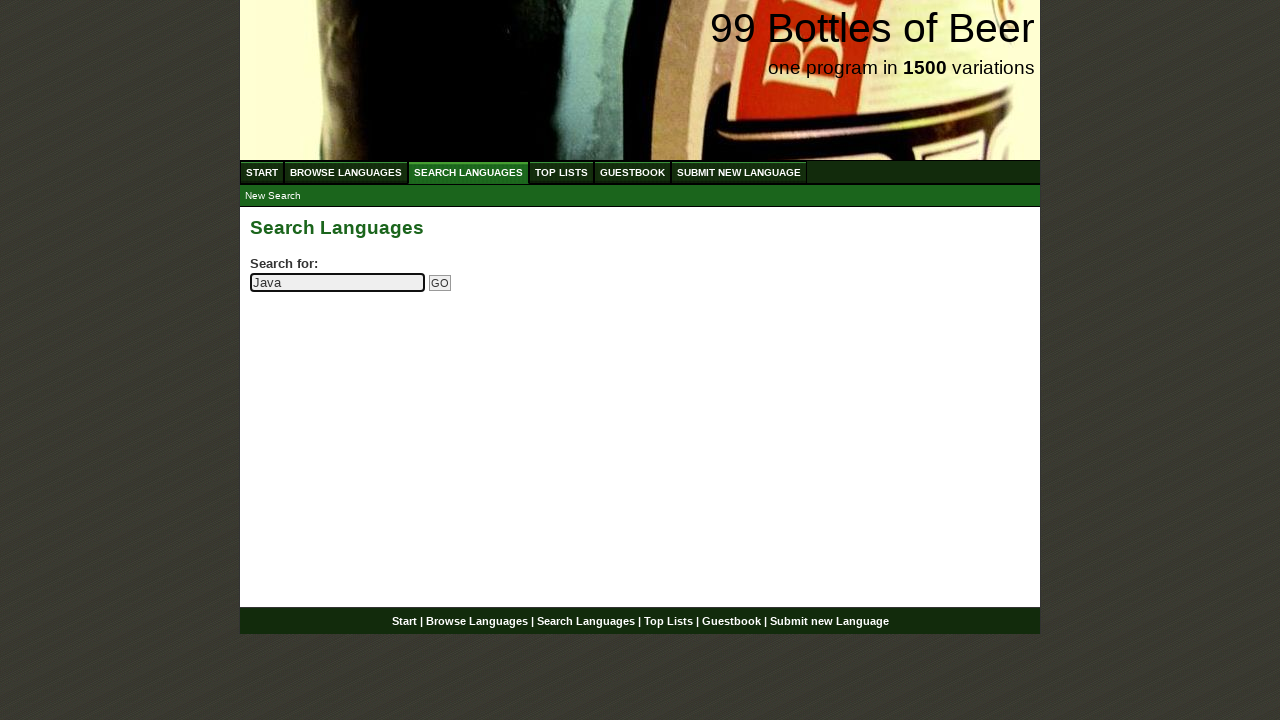

Clicked search submit button at (440, 283) on input[name='submitsearch']
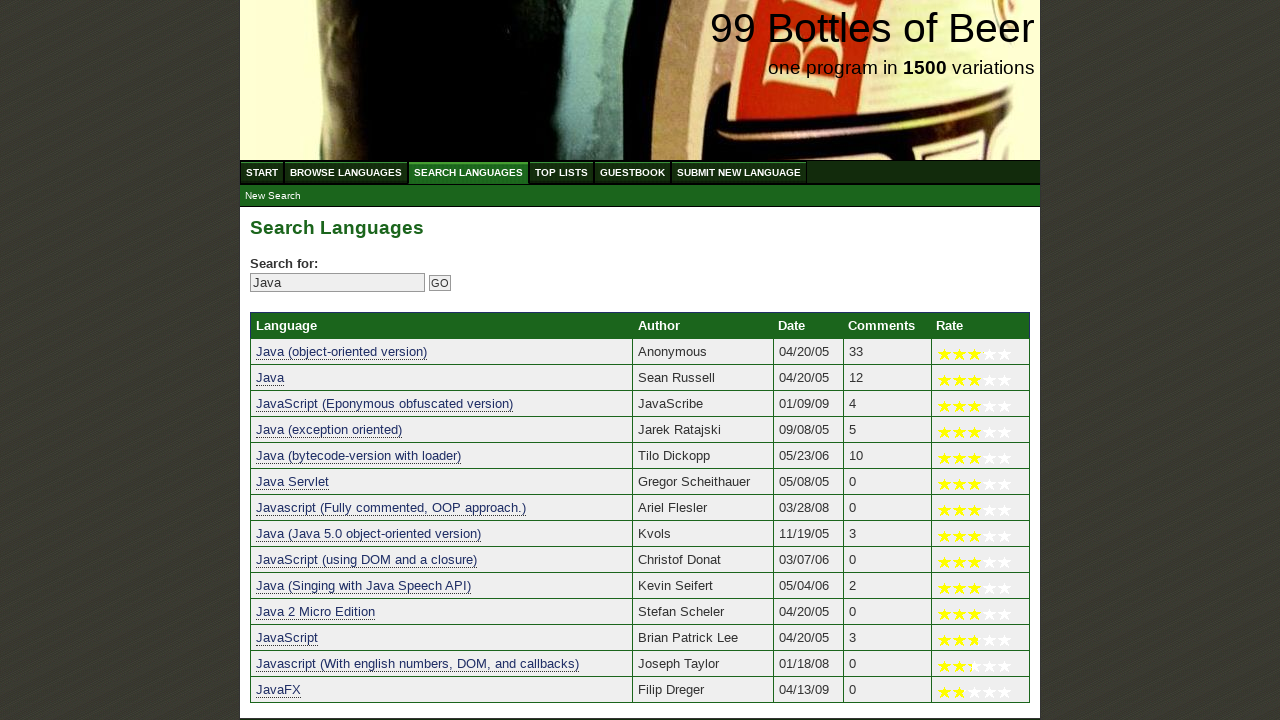

Search results table loaded
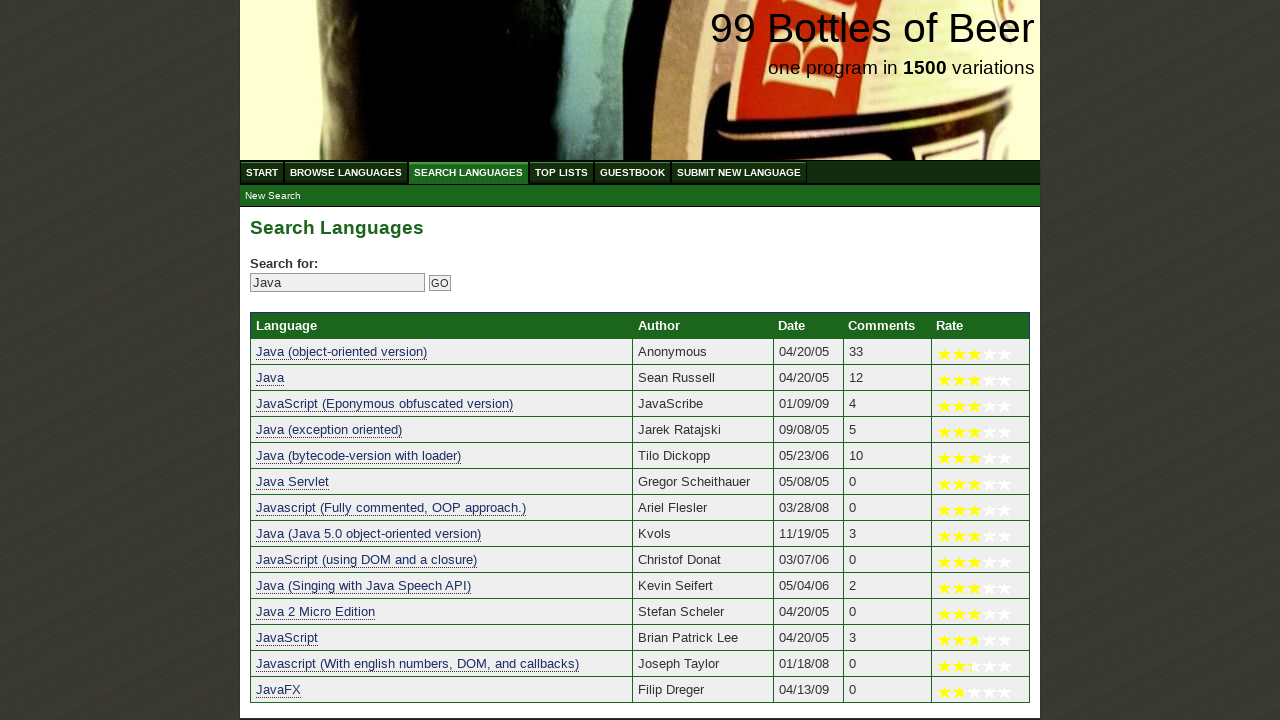

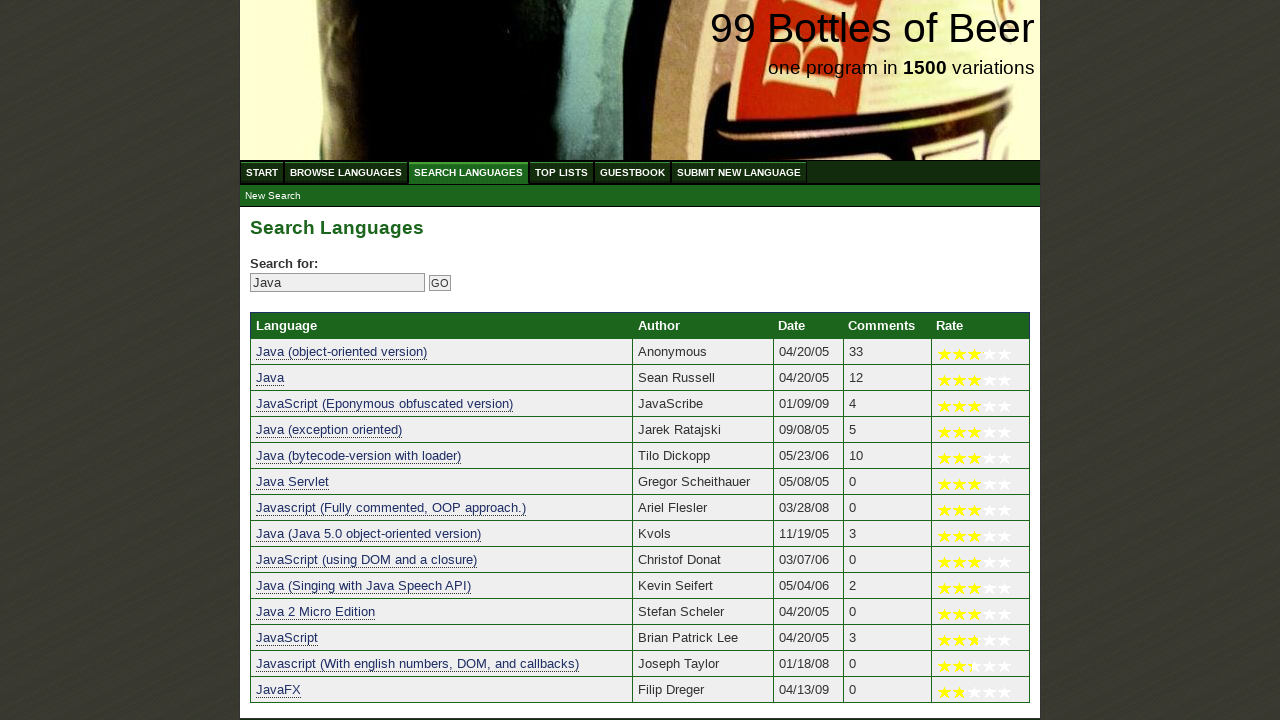